Interacts with the CSS Diner game by entering CSS selectors to complete levels - first selecting plates, then bento boxes

Starting URL: https://flukeout.github.io/

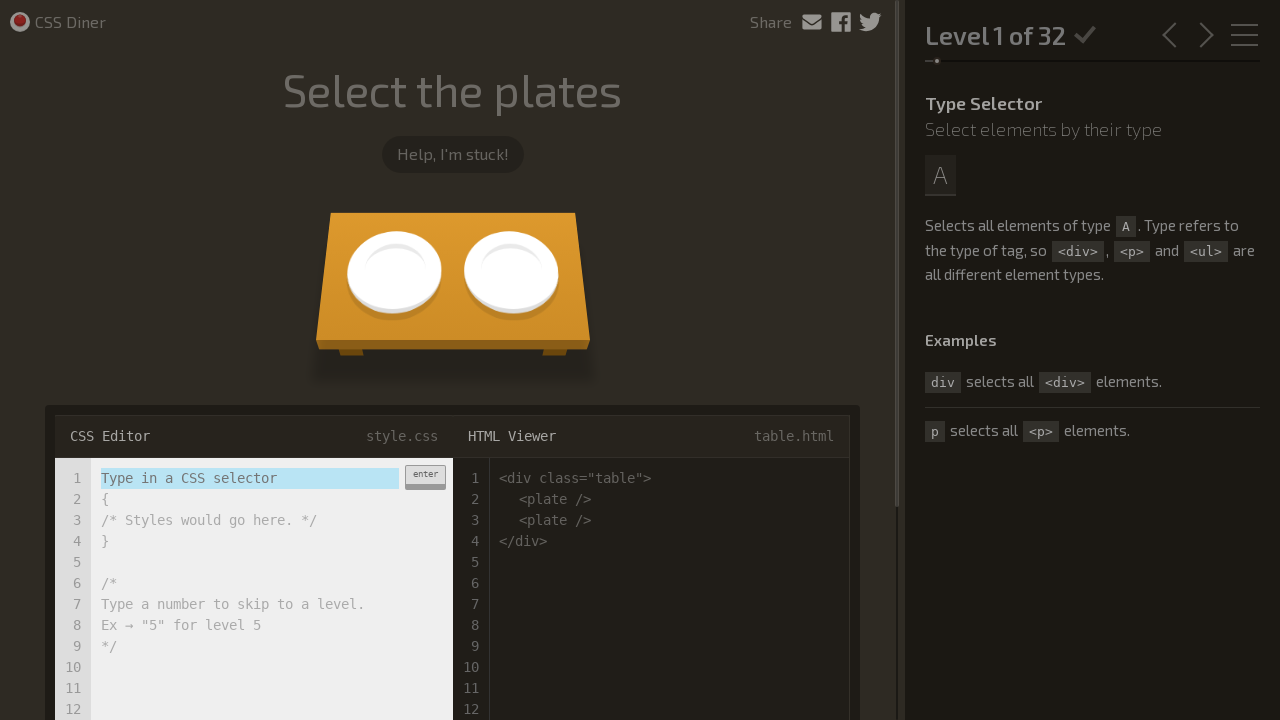

Entered 'plate' CSS selector in input field for Level 1 on .input-strobe
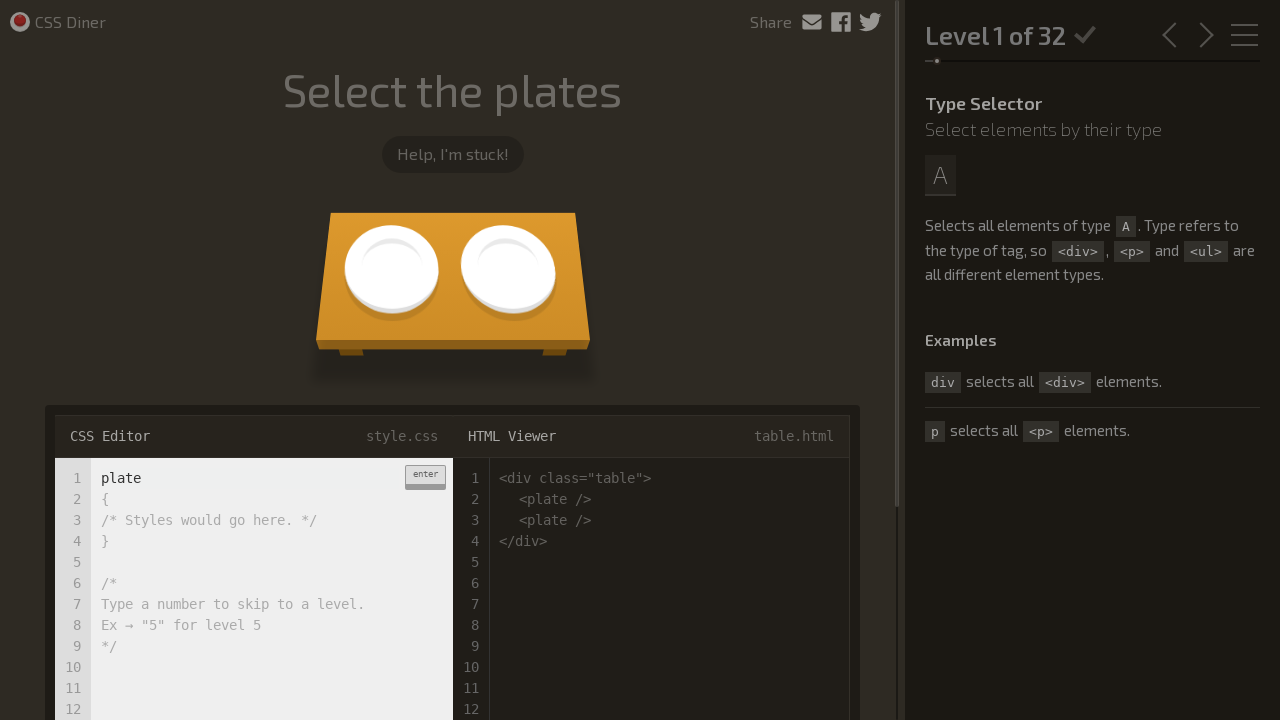

Clicked enter button to submit plate selector at (425, 477) on .enter-button
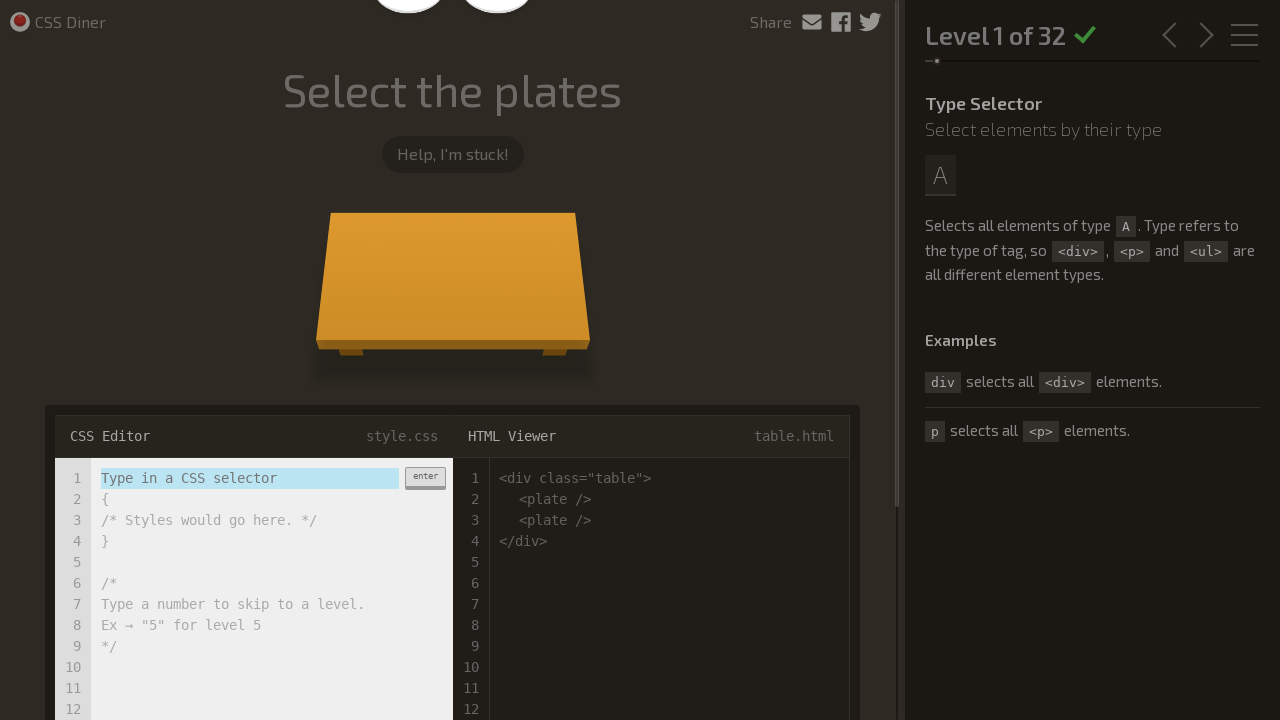

Waited 2 seconds for Level 1 animation/transition to complete
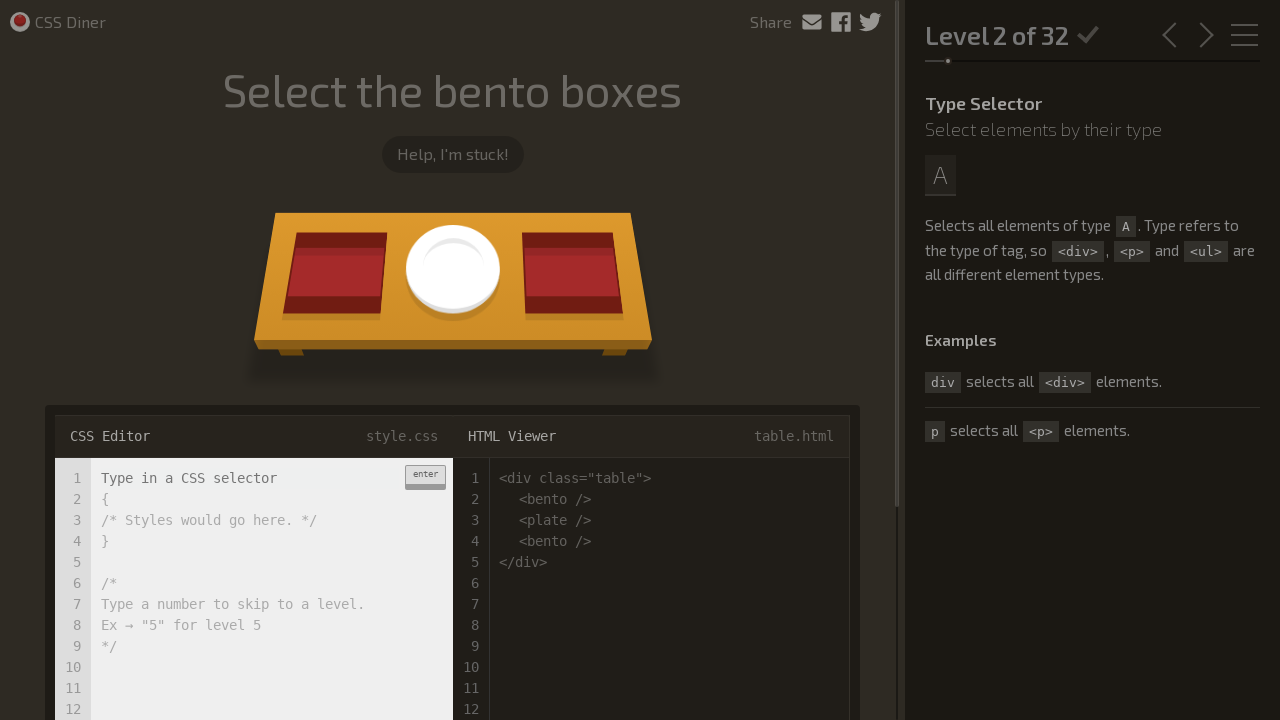

Entered 'bento' CSS selector in input field for Level 2 on .input-strobe
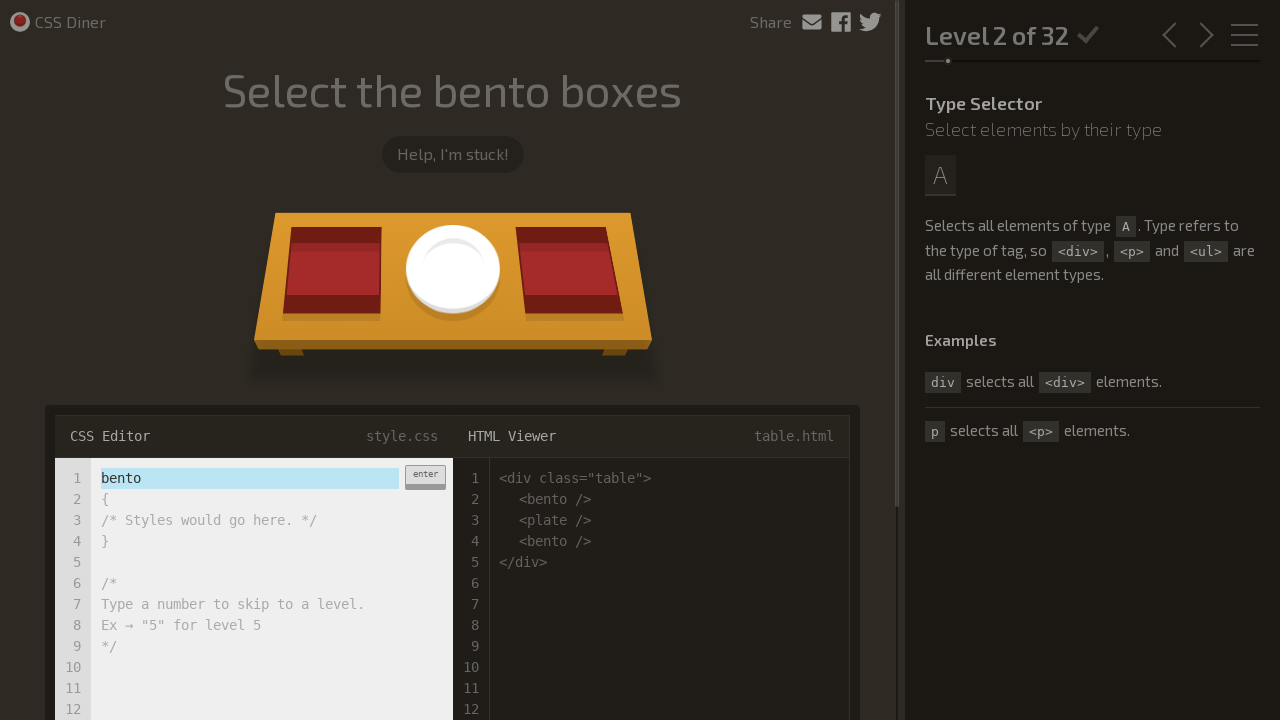

Clicked enter button to submit bento selector at (425, 477) on .enter-button
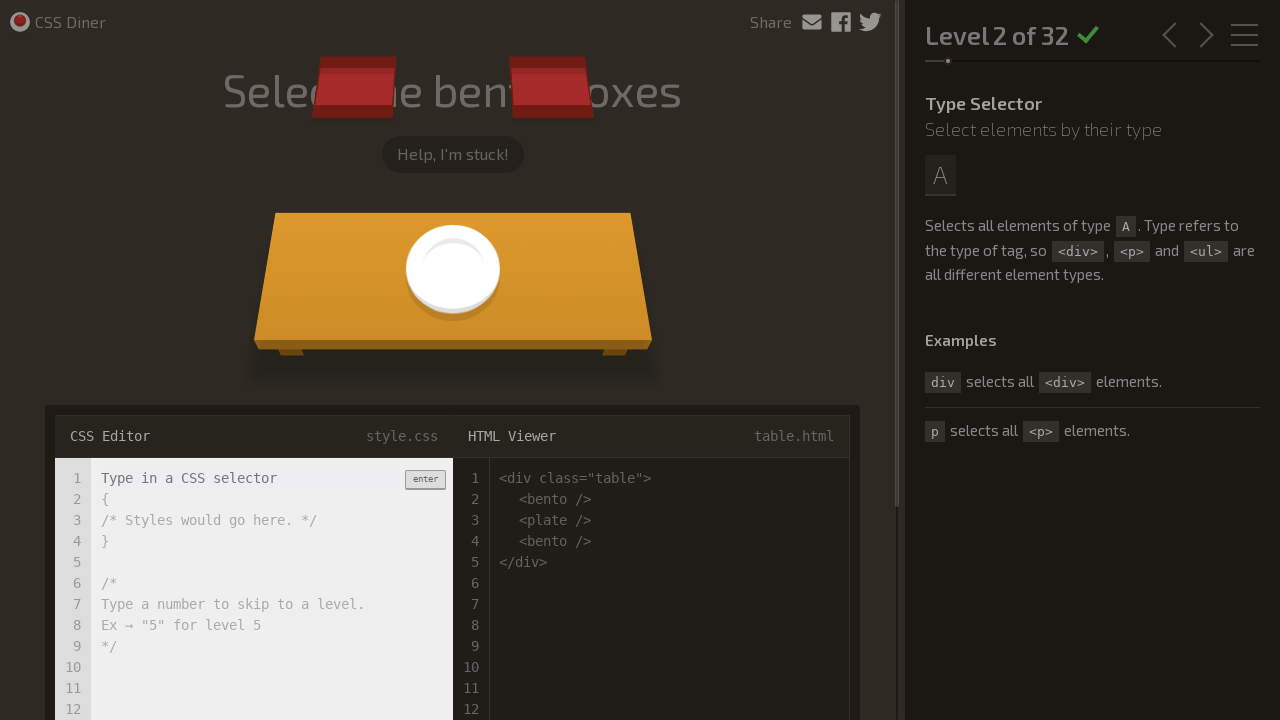

Waited 2 seconds for Level 2 animation/transition to complete
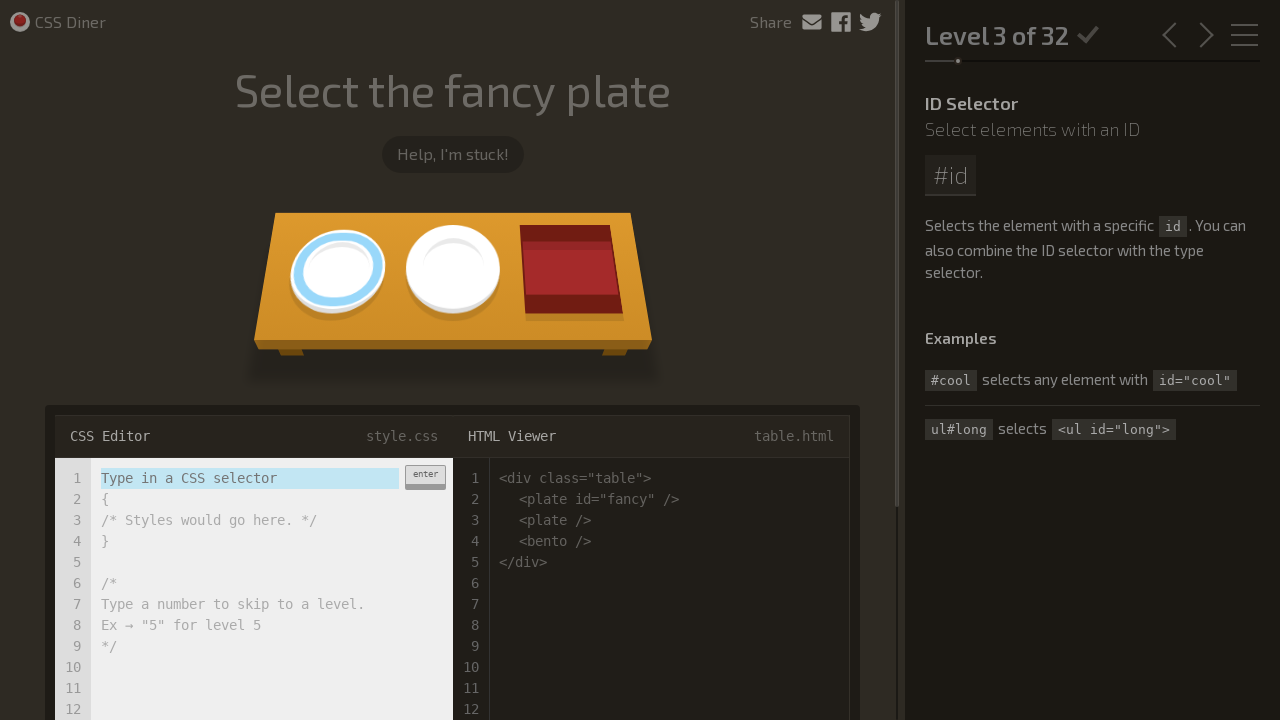

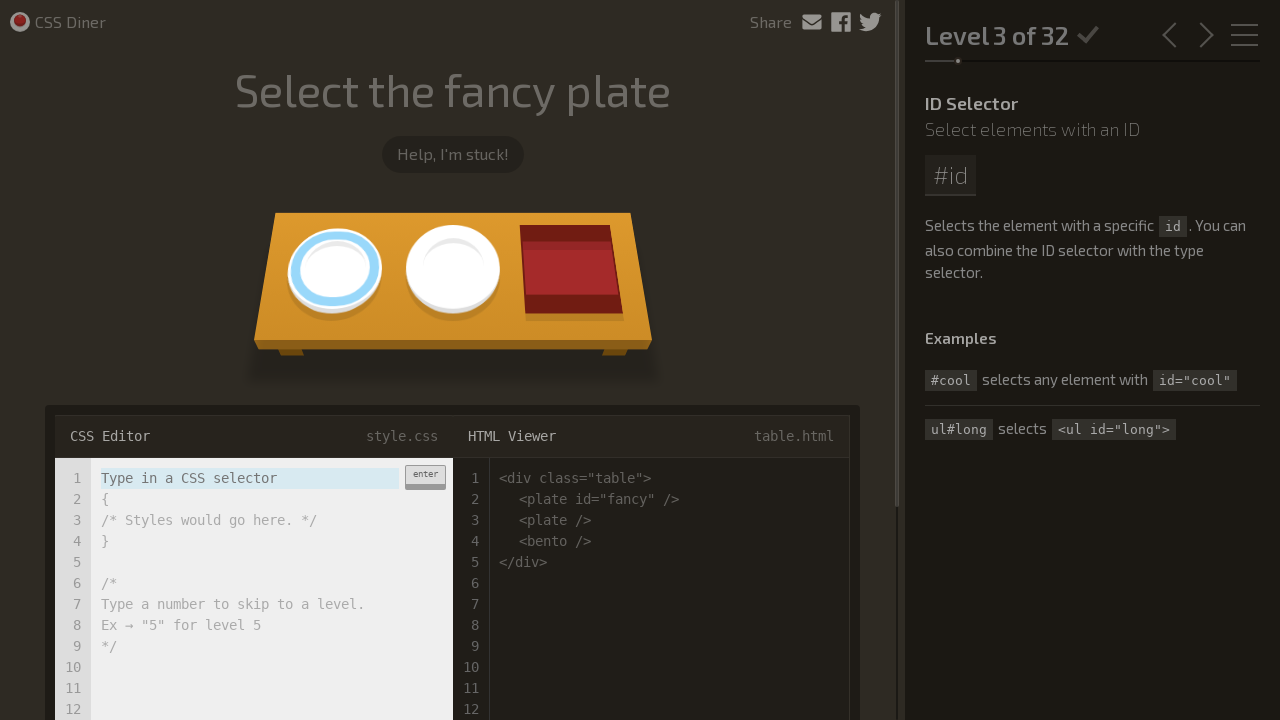